Tests browser back navigation by navigating from GitHub to Selenium website and then going back to the previous page

Starting URL: https://github.com/

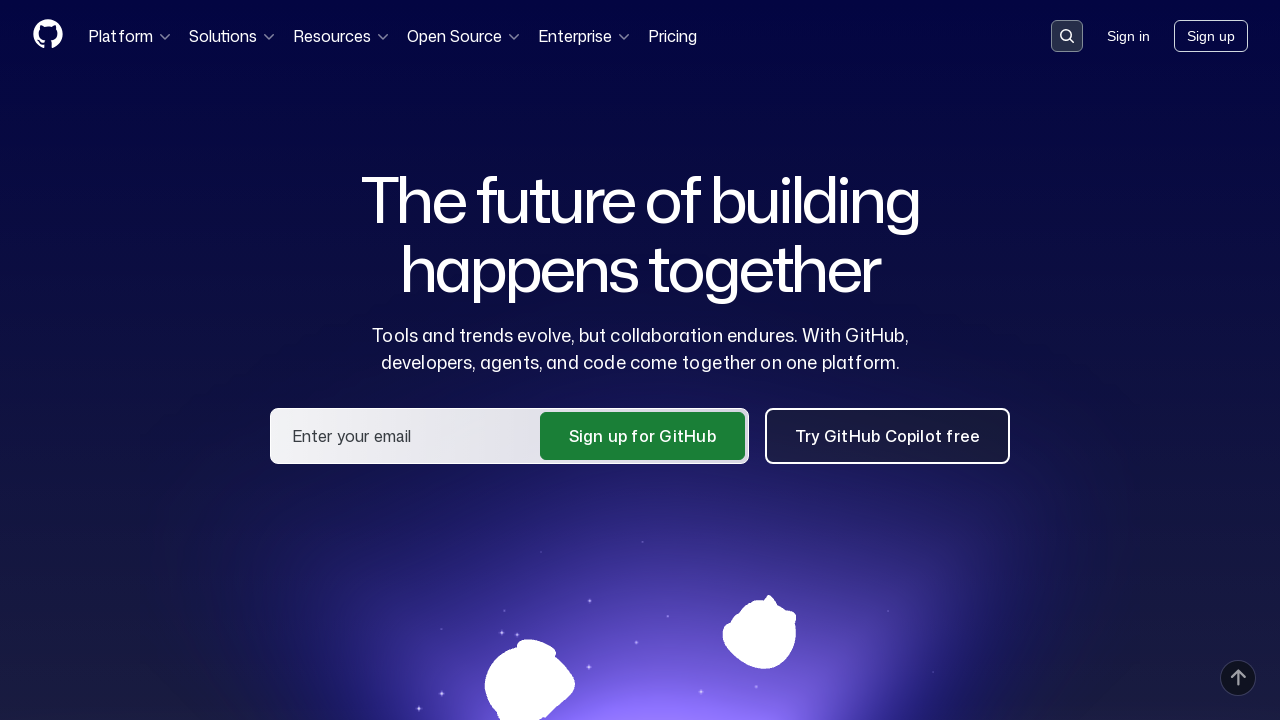

Reloaded GitHub homepage
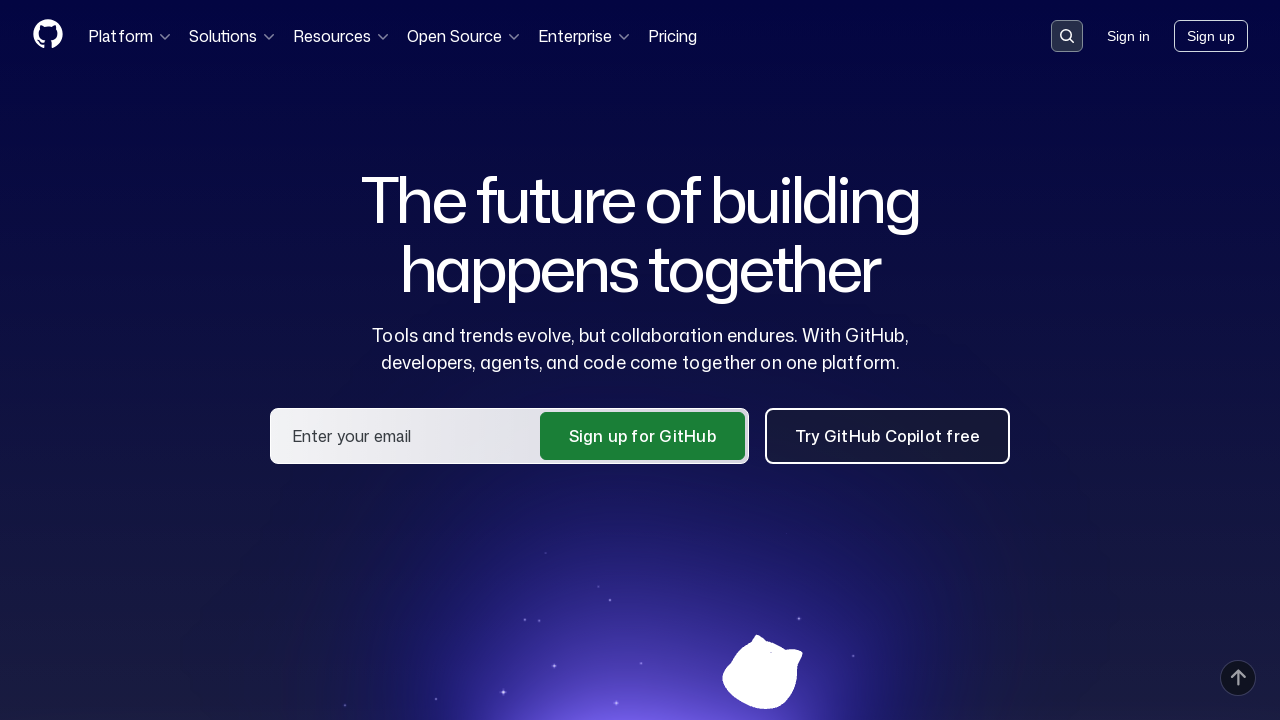

Navigated to Selenium website
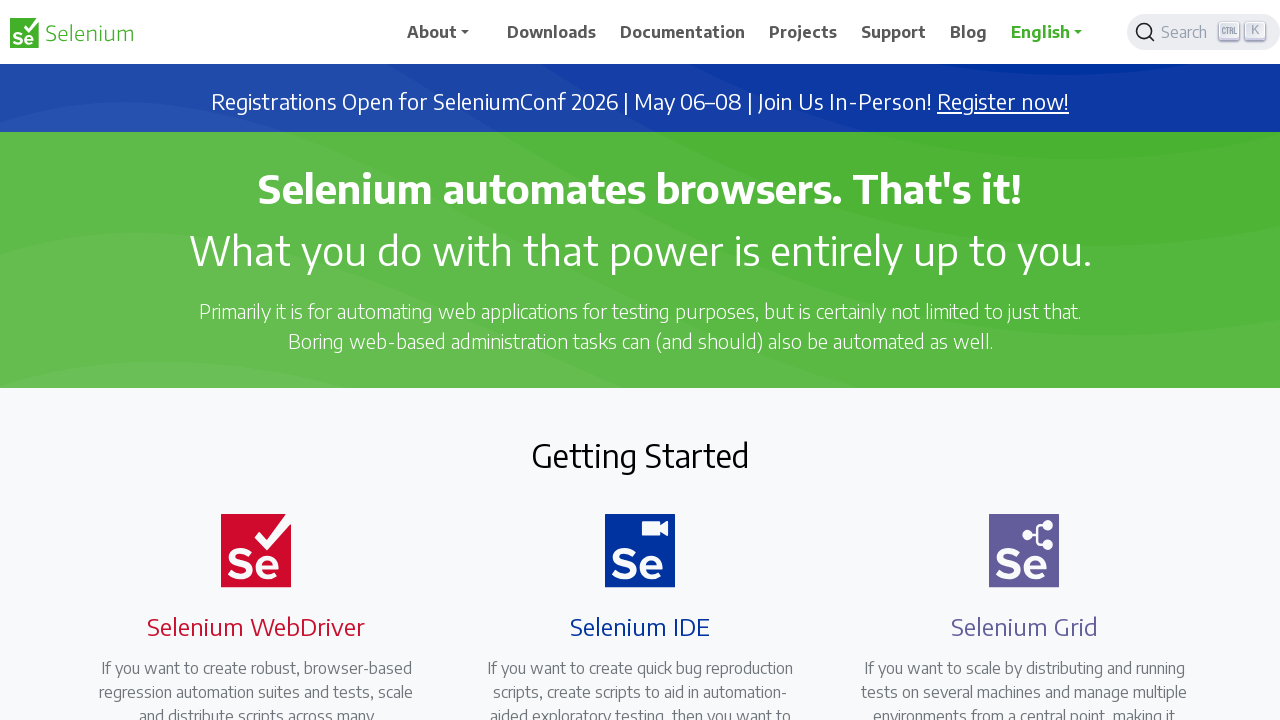

Navigated back to GitHub homepage
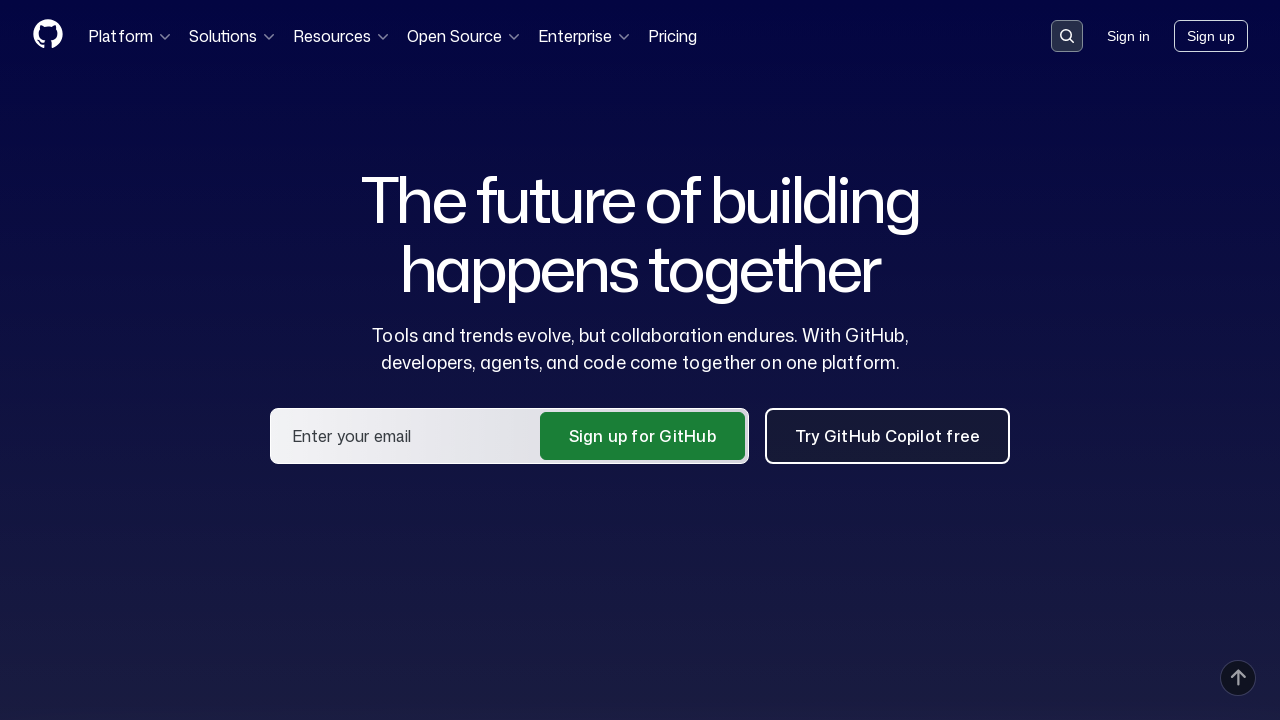

GitHub page fully loaded
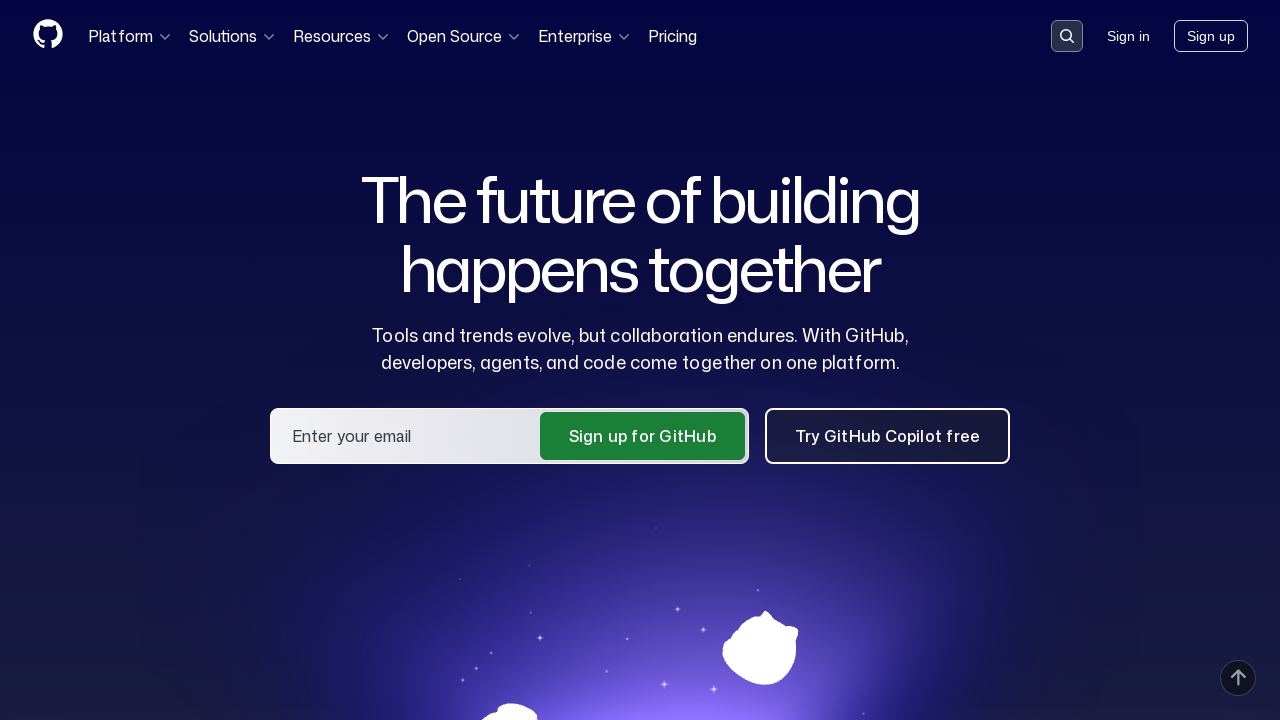

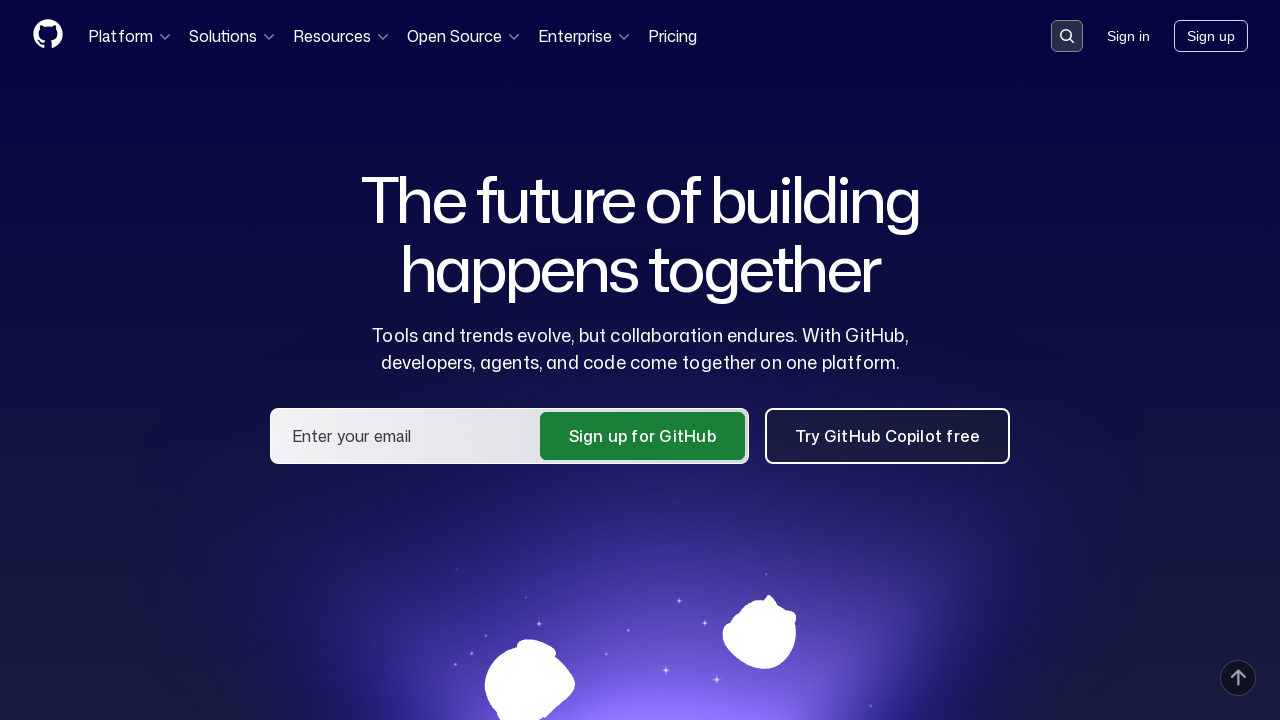